Tests navigation to the Widgets section by clicking on the Widgets card from the homepage

Starting URL: https://demoqa.com/

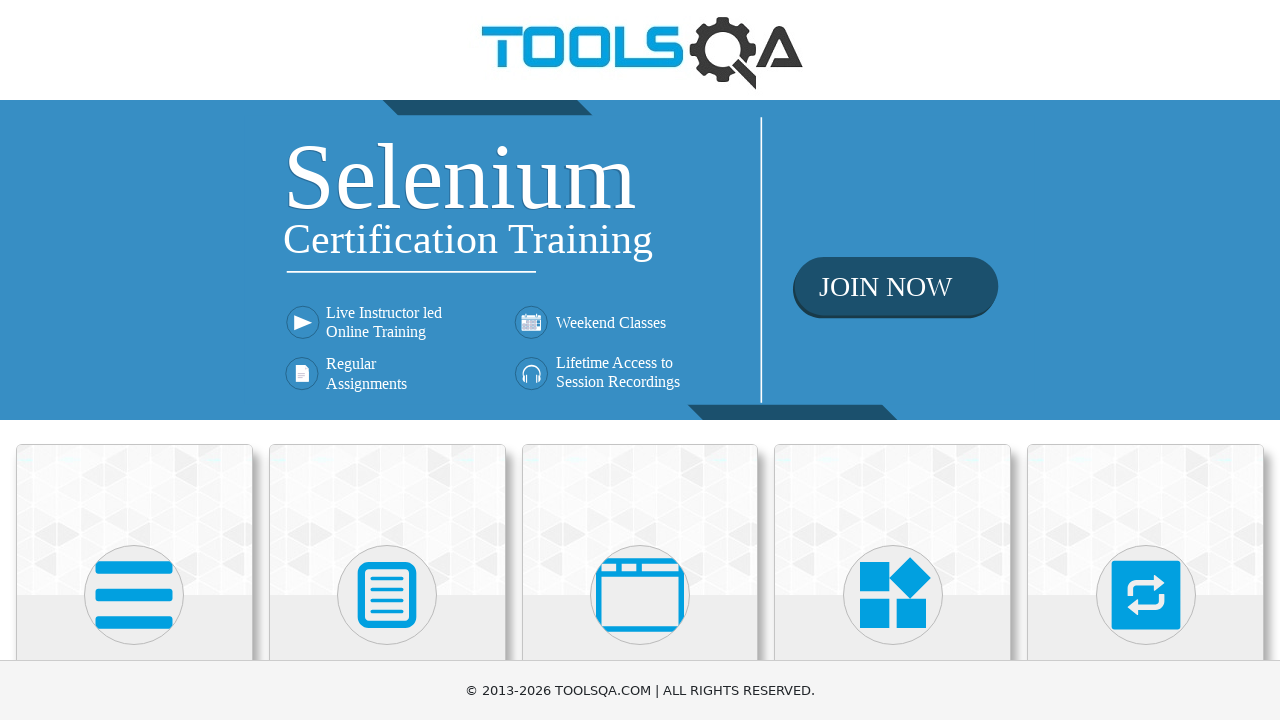

Waited for card elements to load on homepage
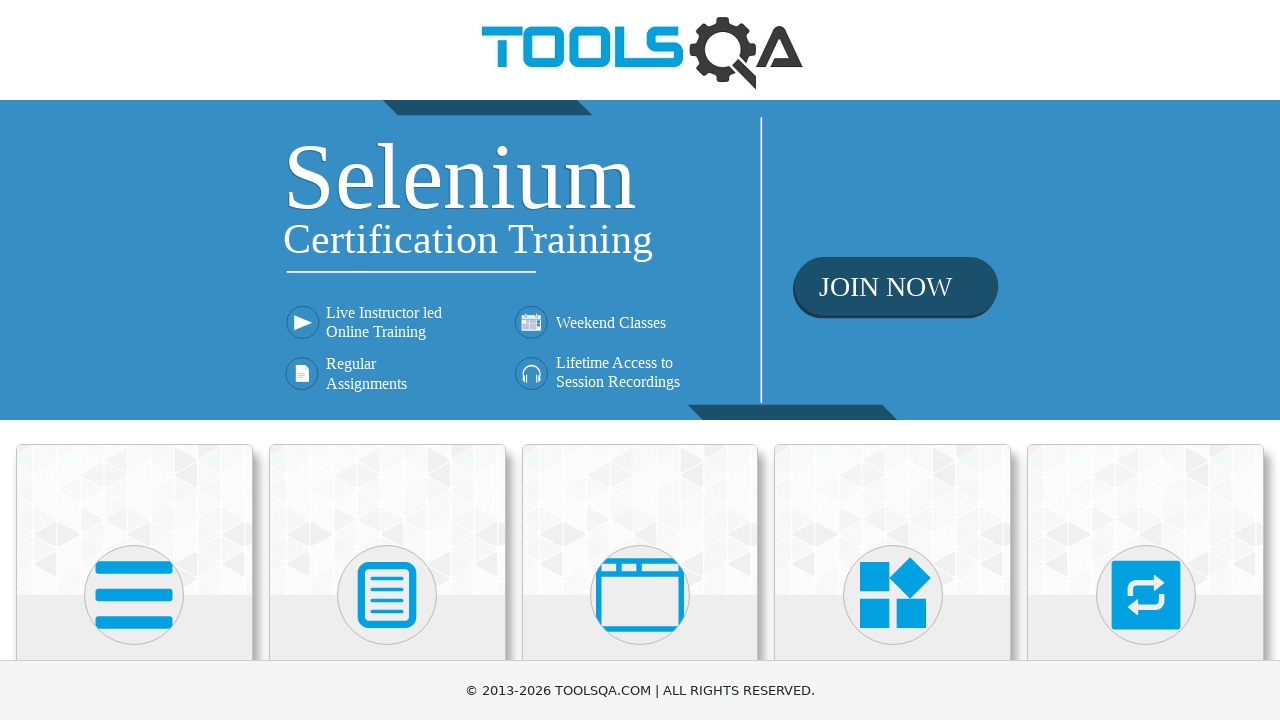

Located all card body elements on the page
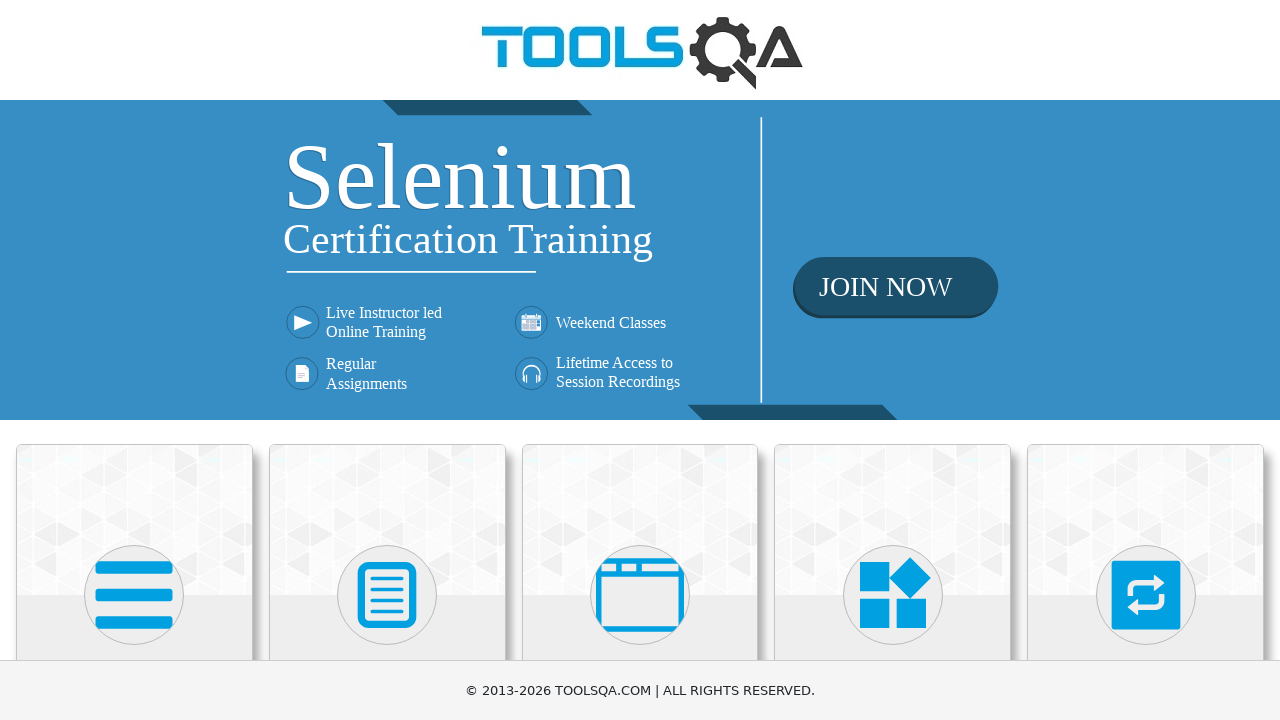

Clicked on Widgets card from homepage at (893, 360) on .card-body >> nth=3
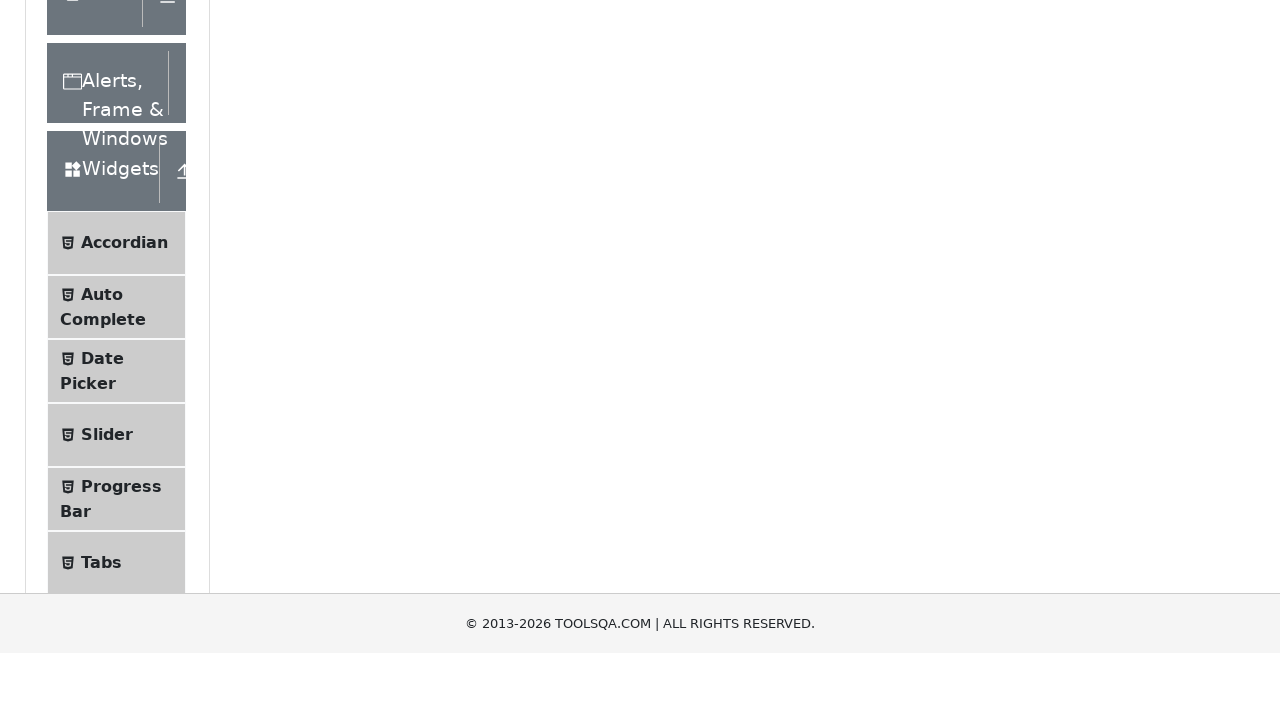

Successfully navigated to Widgets page at https://demoqa.com/widgets
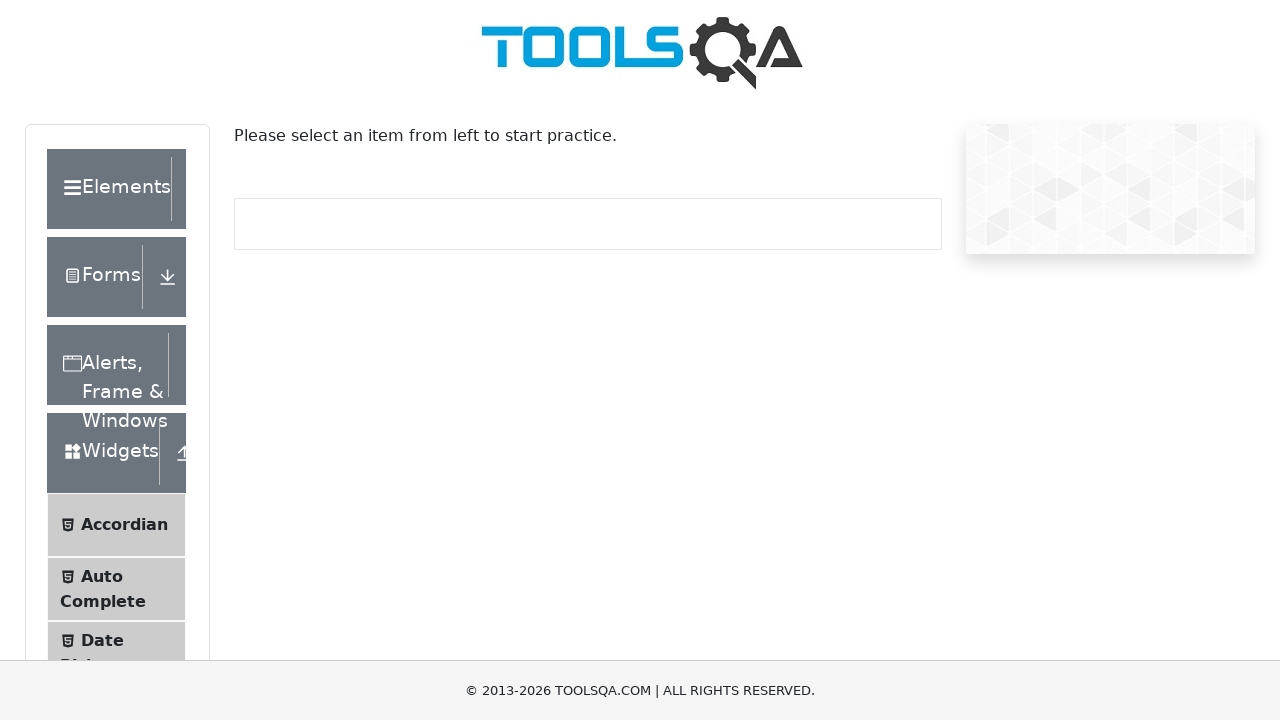

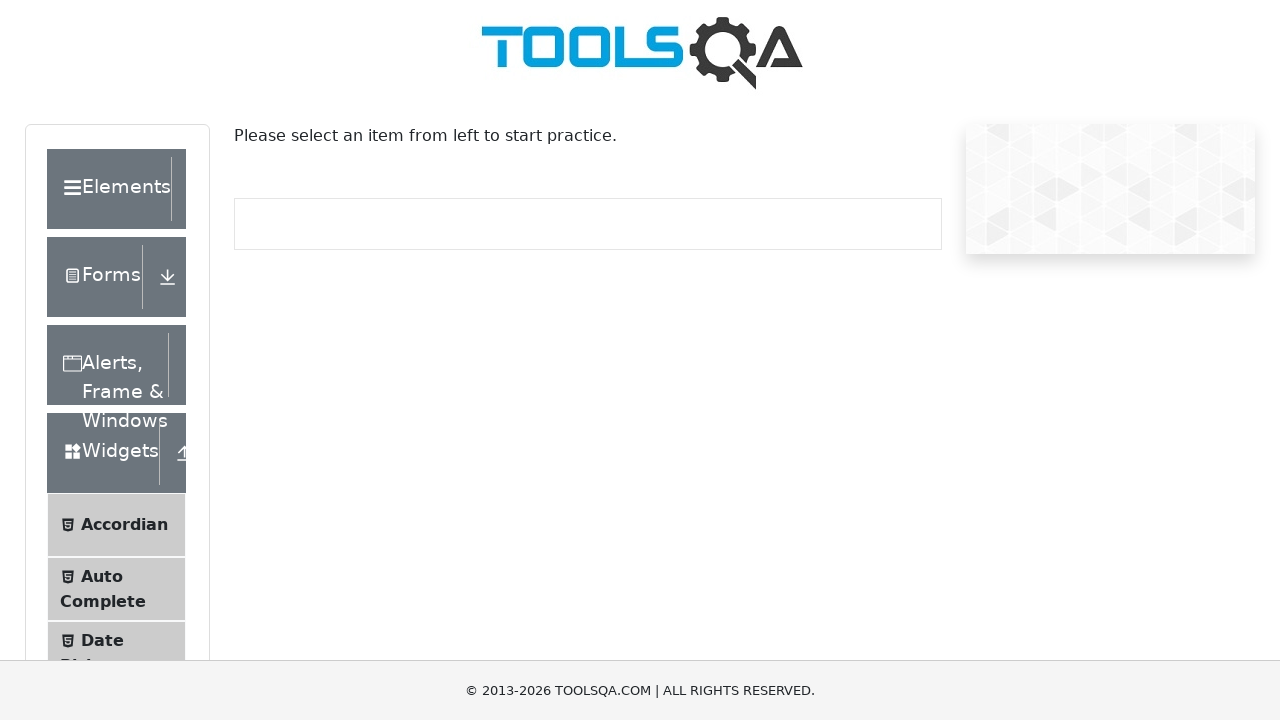